Tests iframe handling by switching to an embedded iframe, verifying text content is visible, then switching back to parent frame and clicking a link

Starting URL: https://the-internet.herokuapp.com/iframe

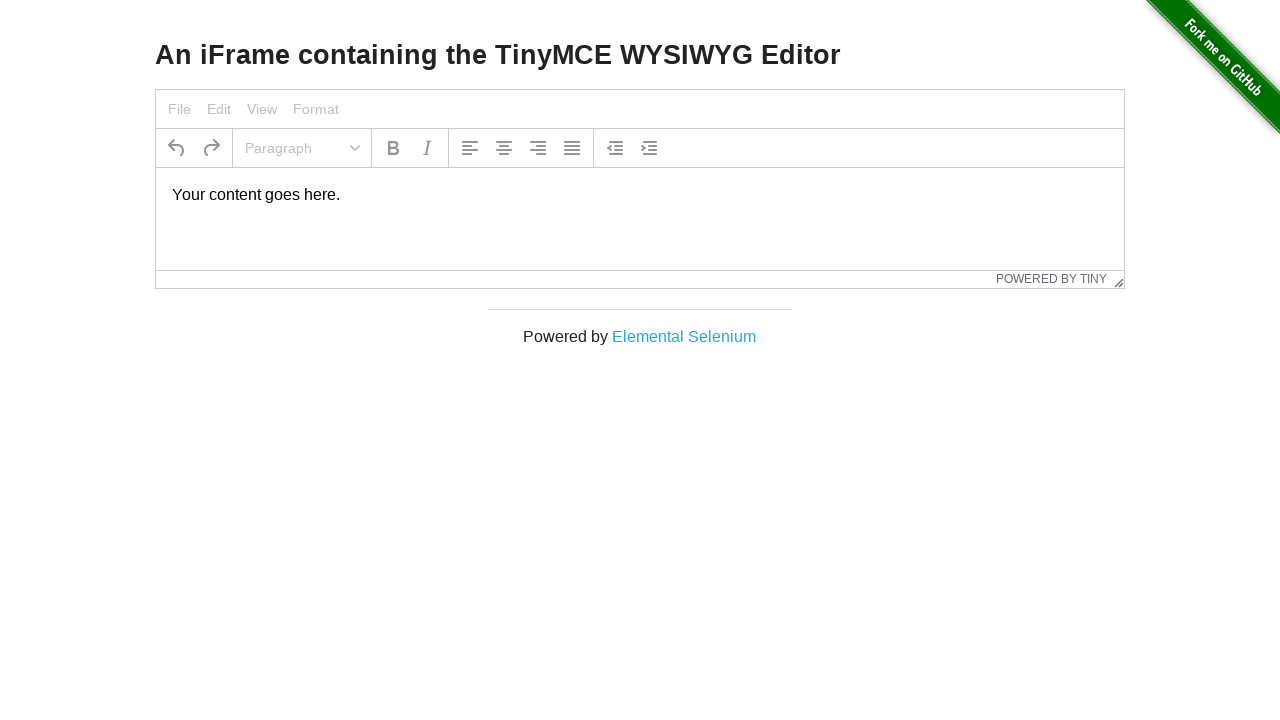

Located iframe with id 'mce_0_ifr'
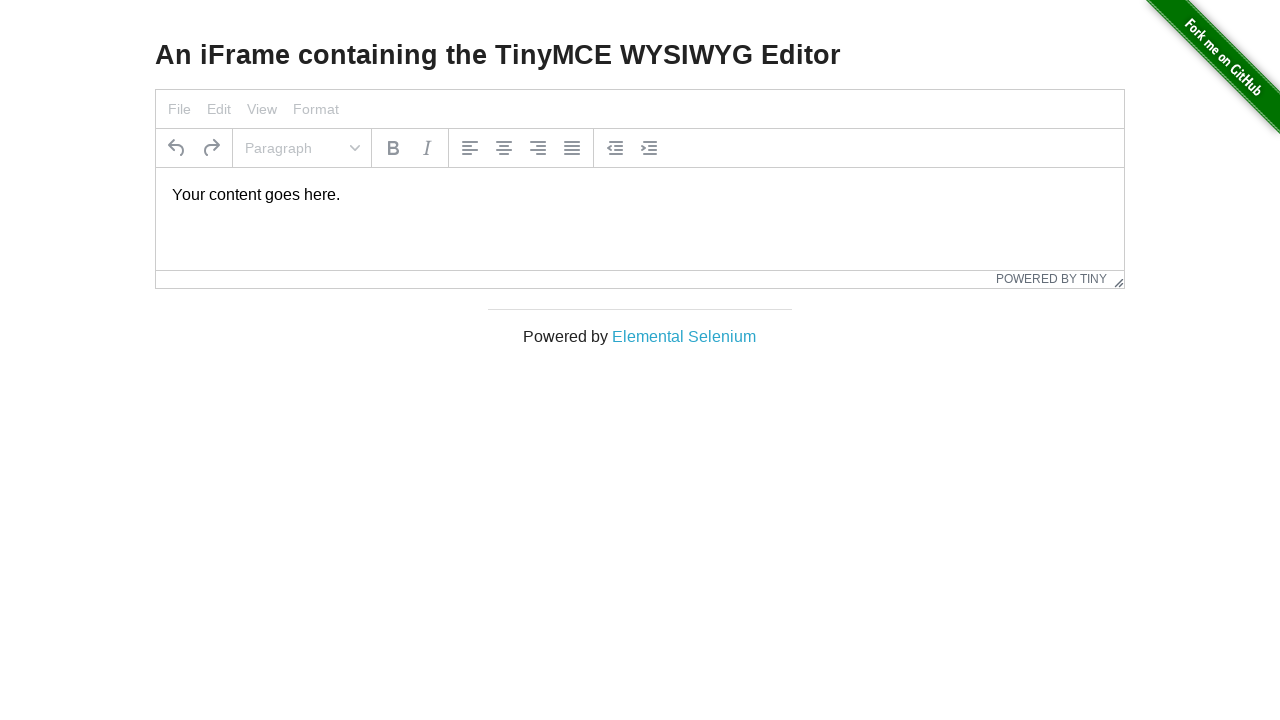

Located paragraph element within iframe
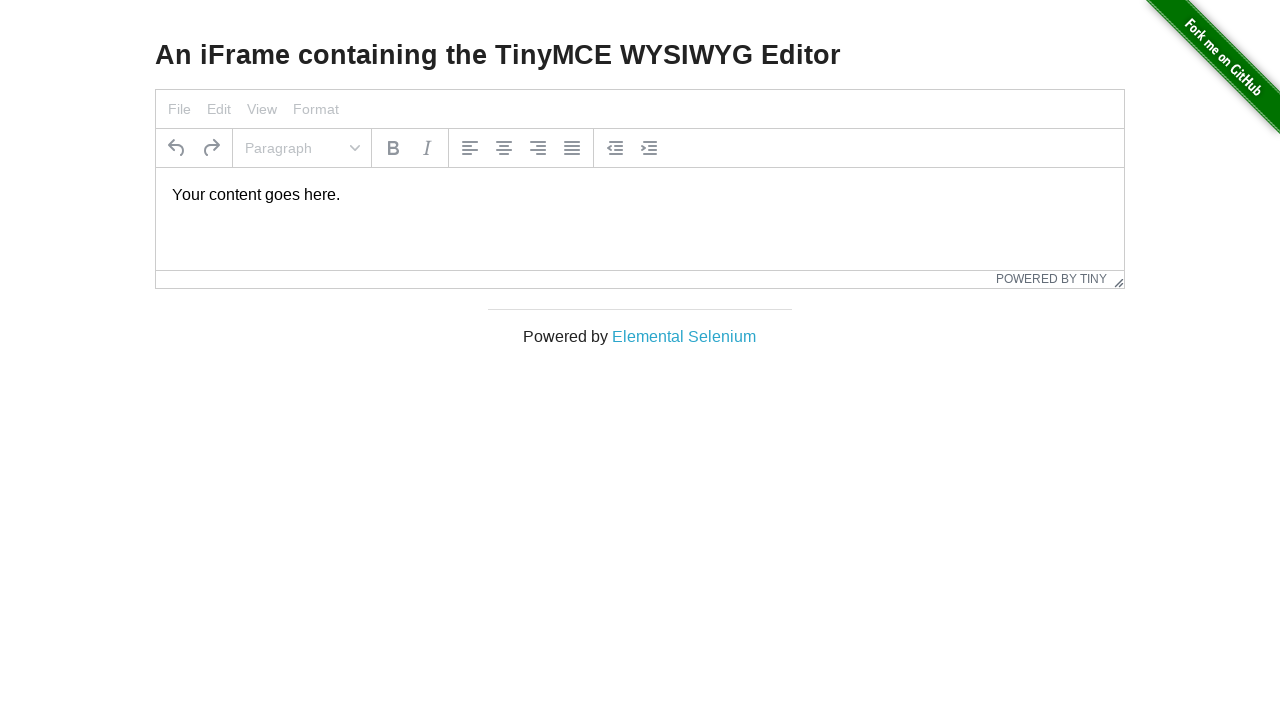

Verified paragraph text content is visible in iframe
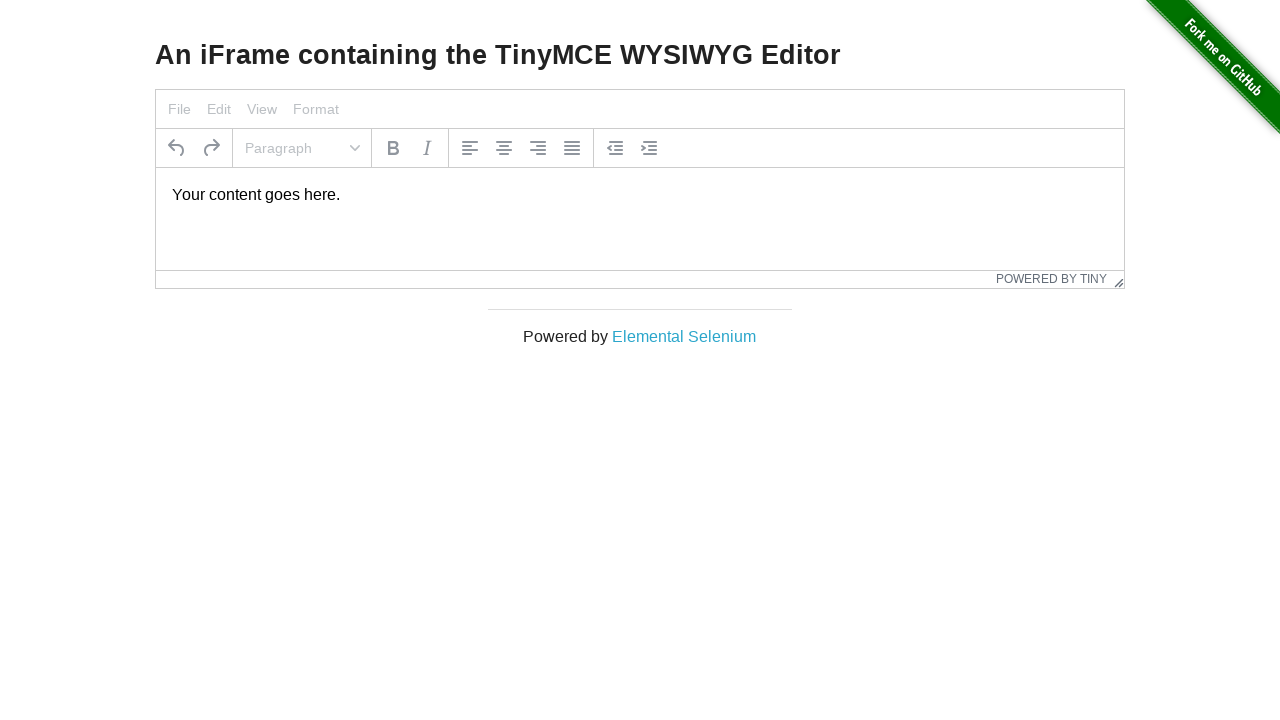

Switched back to parent frame and clicked 'Elemental Selenium' link at (684, 336) on text=Elemental Selenium
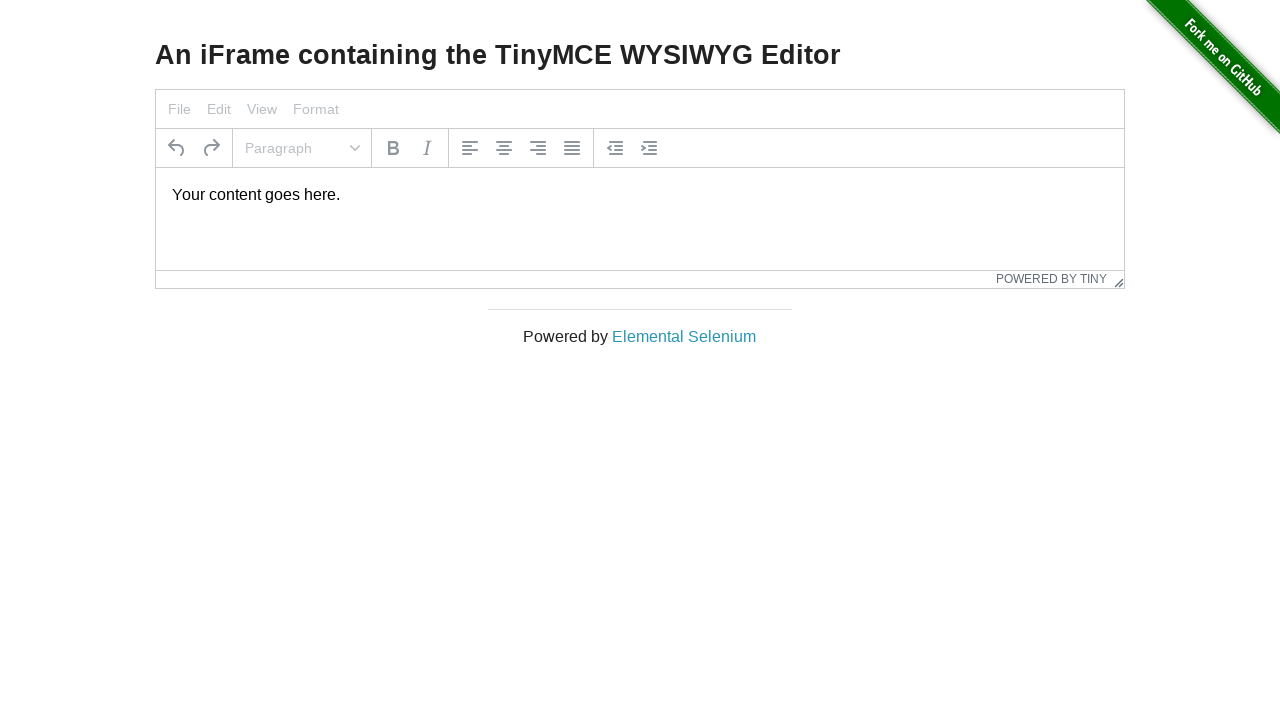

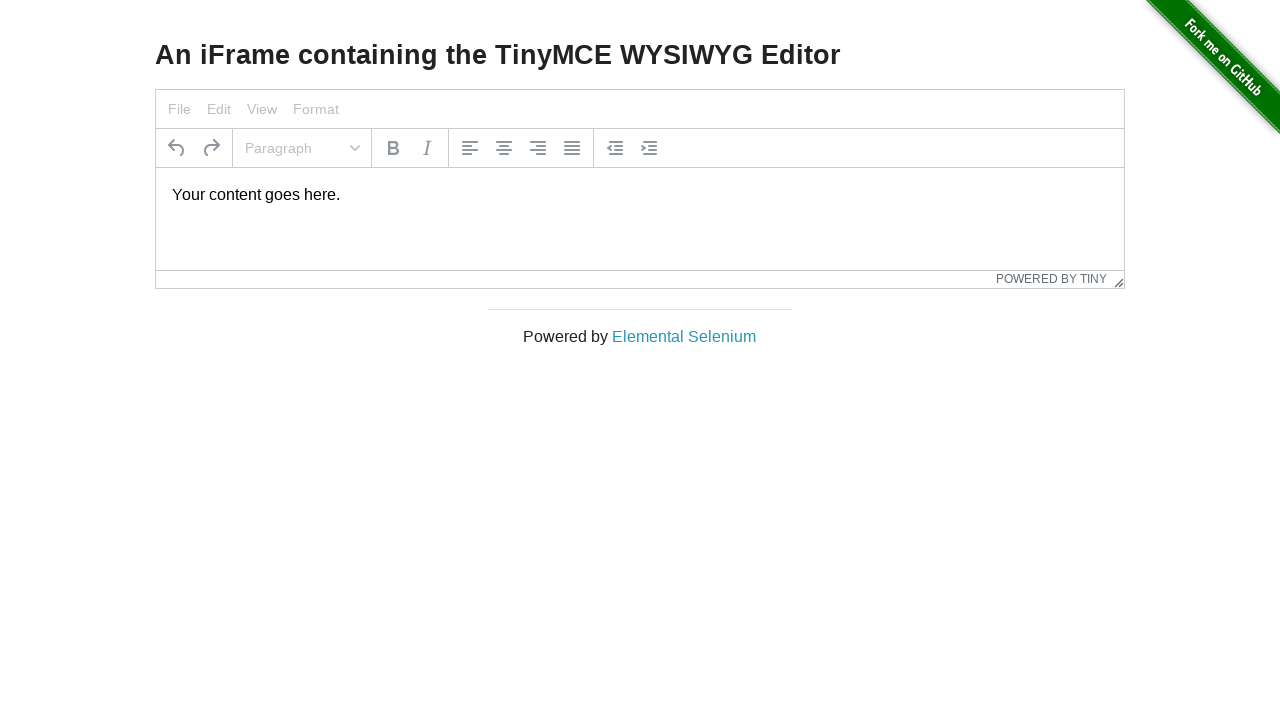